Tests form interaction on a Selenium training page by filling username and password fields that have dynamic class attributes, then clicking the login button and verifying the confirmation message appears.

Starting URL: https://v1.training-support.net/selenium/dynamic-attributes

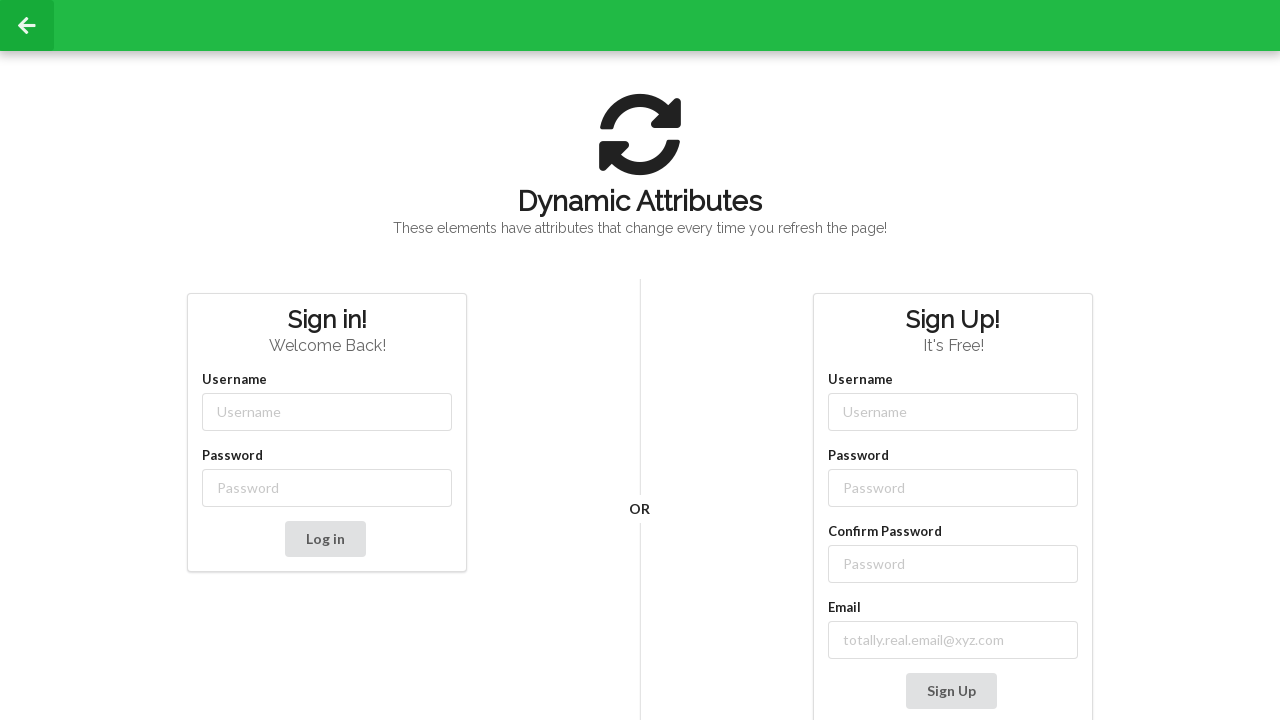

Filled username field with 'admin' using dynamic class selector on //input[starts-with(@class, 'username-')]
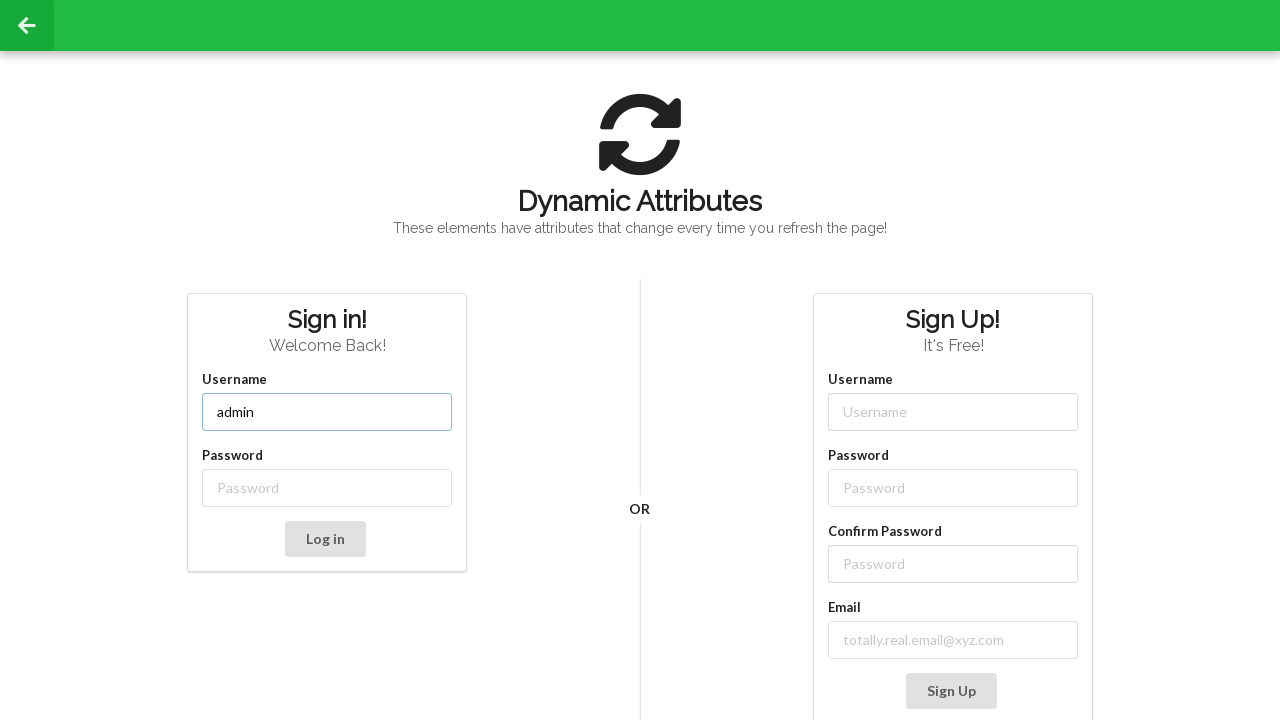

Filled password field with 'password' using dynamic class selector on //input[starts-with(@class, 'password-')]
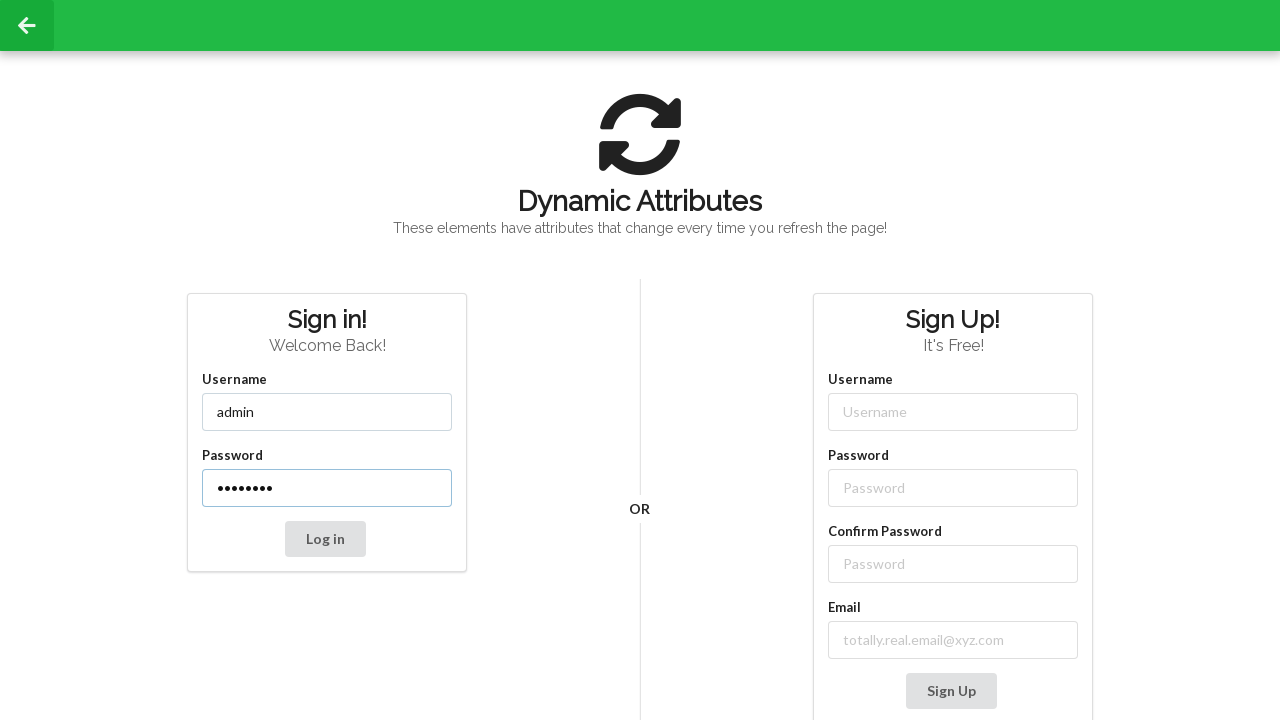

Clicked the Log in button at (325, 539) on xpath=//button[text()='Log in']
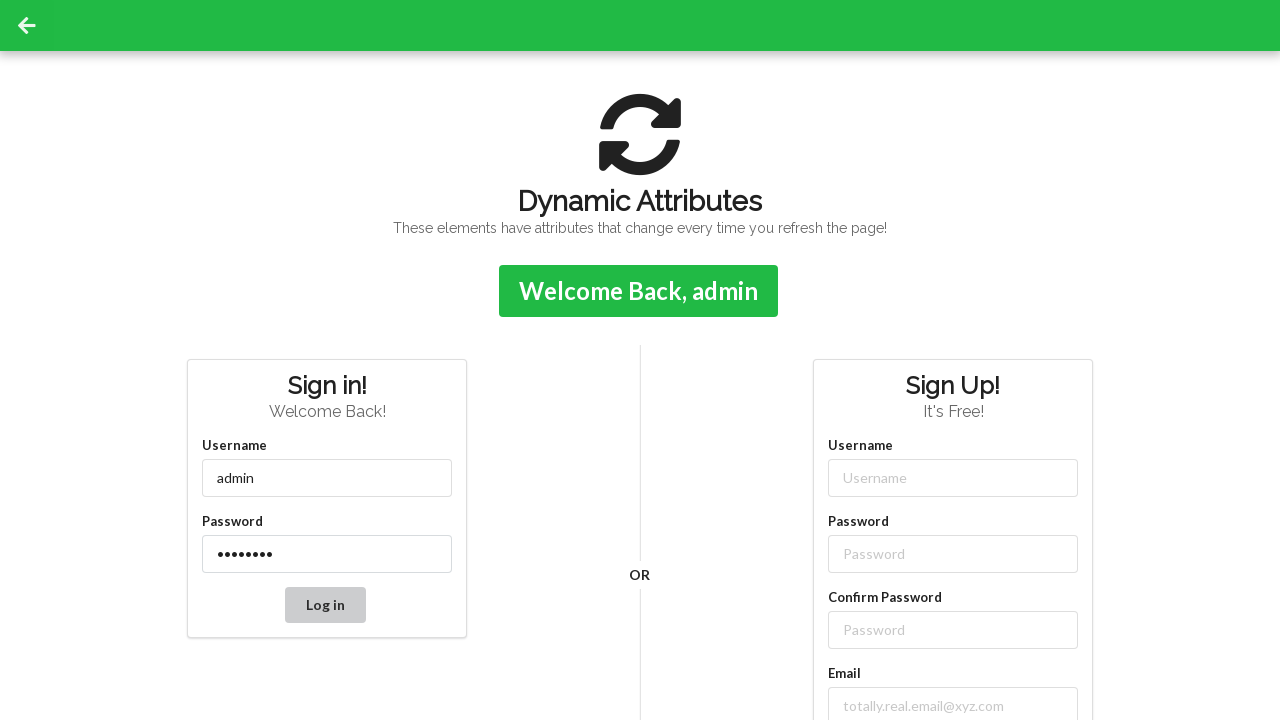

Confirmation message appeared
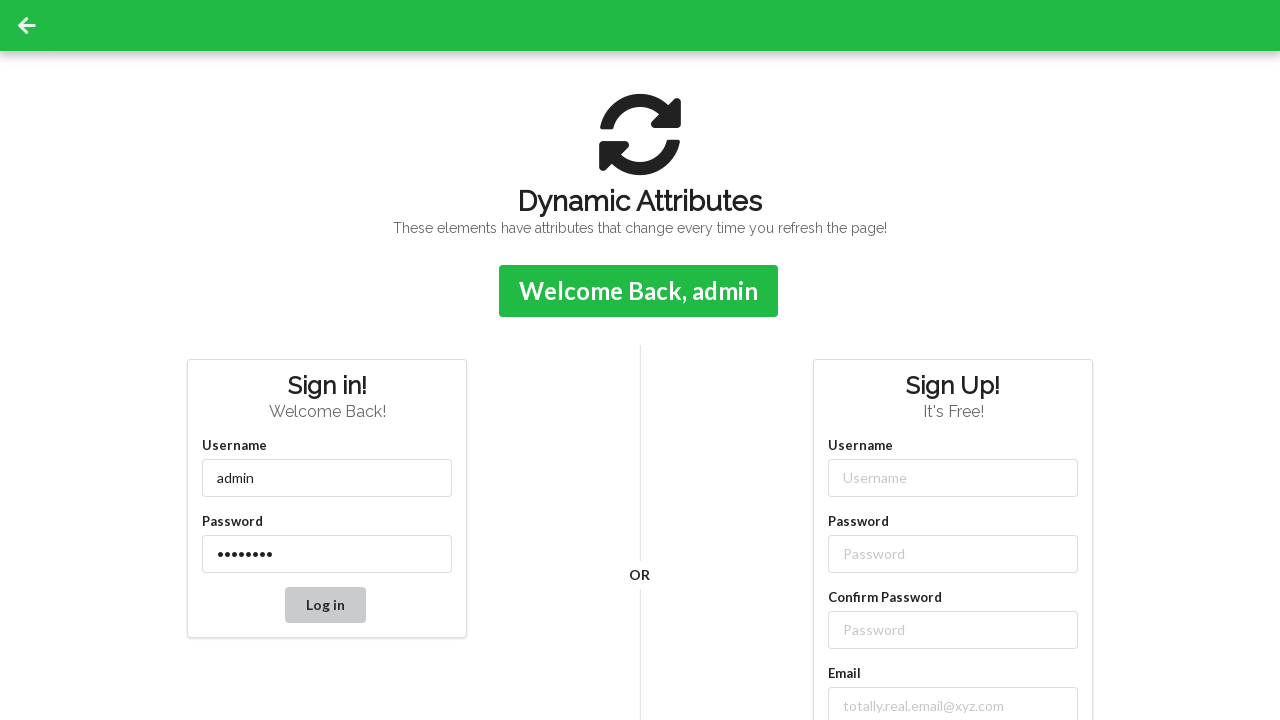

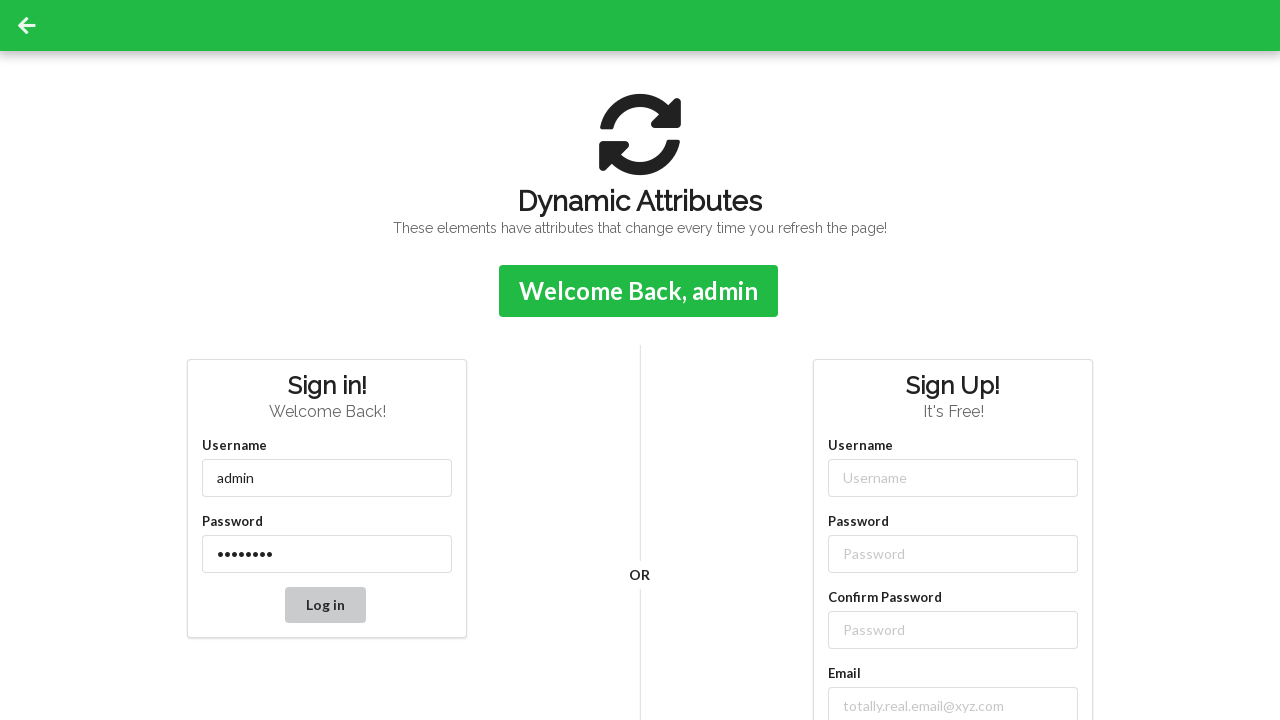